Clicks a button to open a new tab, switches to it, and reads text from the new tab

Starting URL: https://demoqa.com/browser-windows

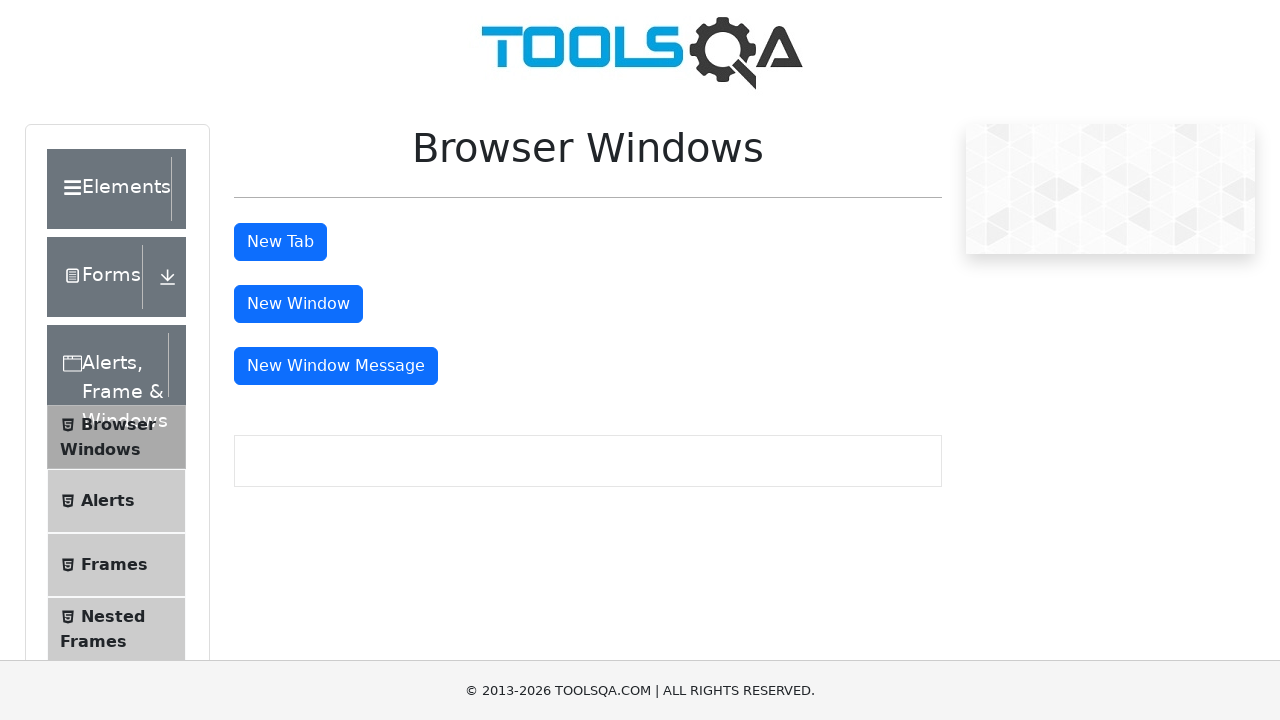

Clicked tab button to open new tab at (280, 242) on #tabButton
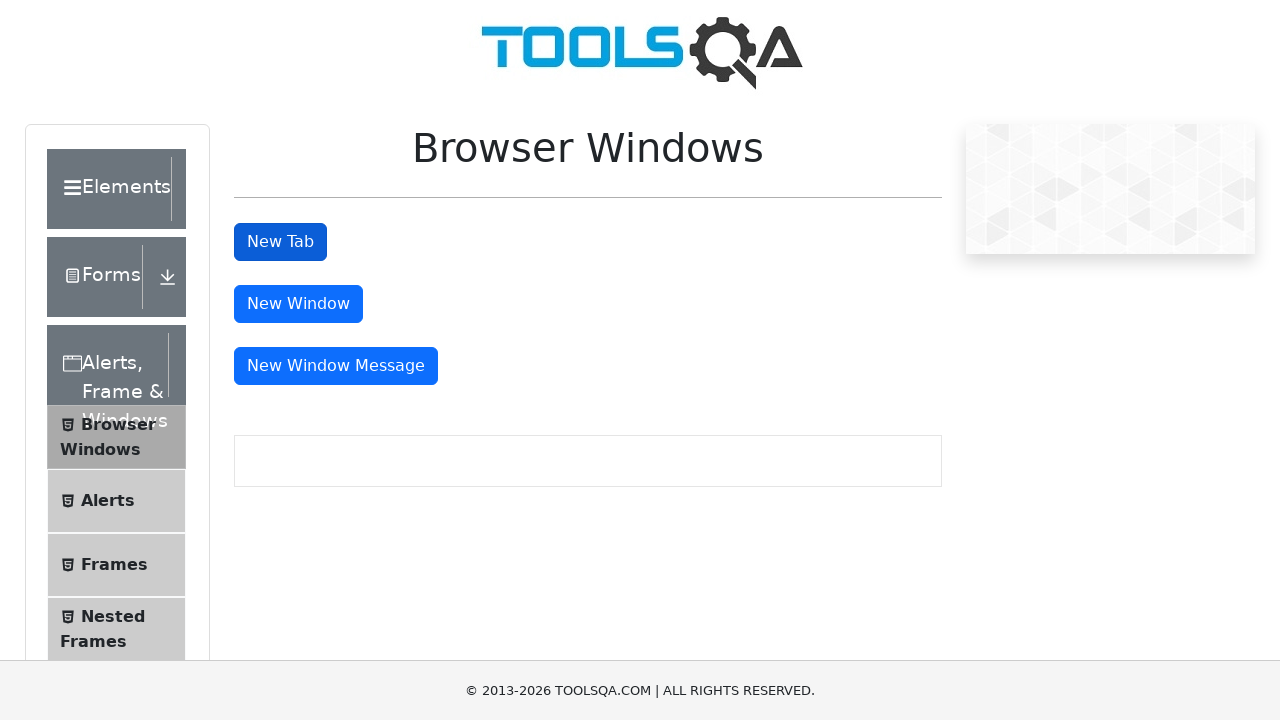

New tab opened and captured
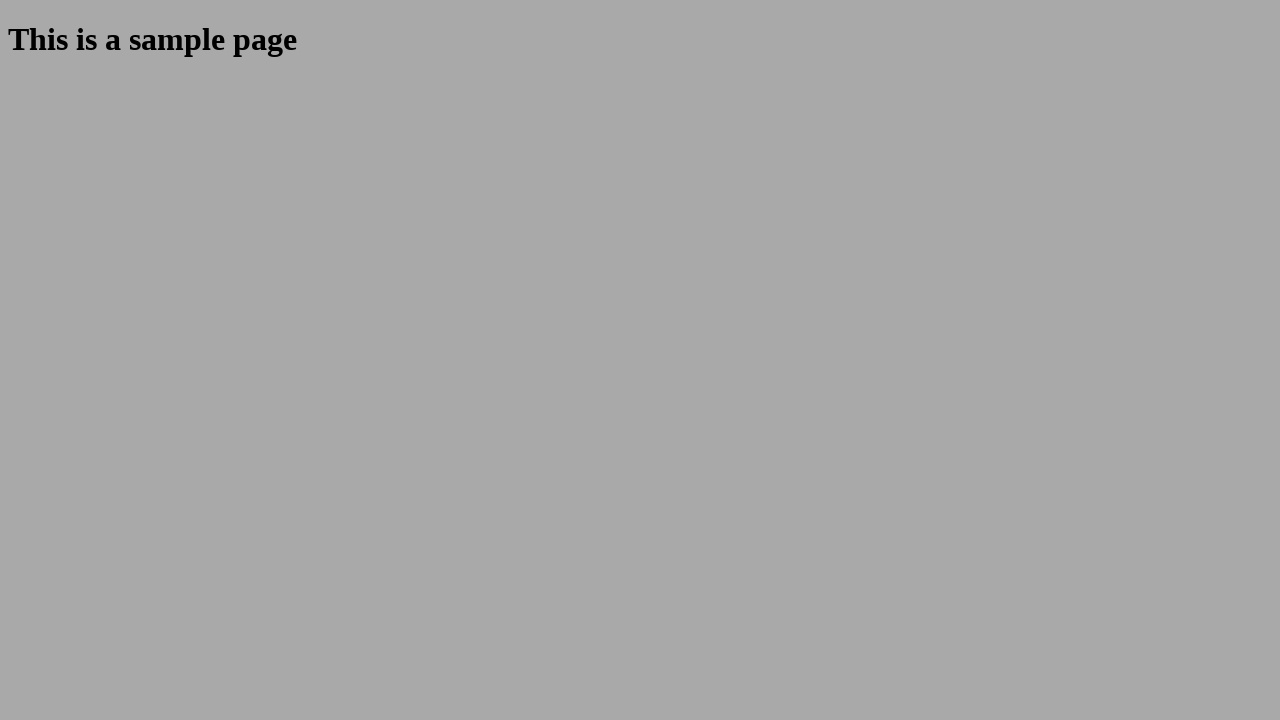

New tab finished loading
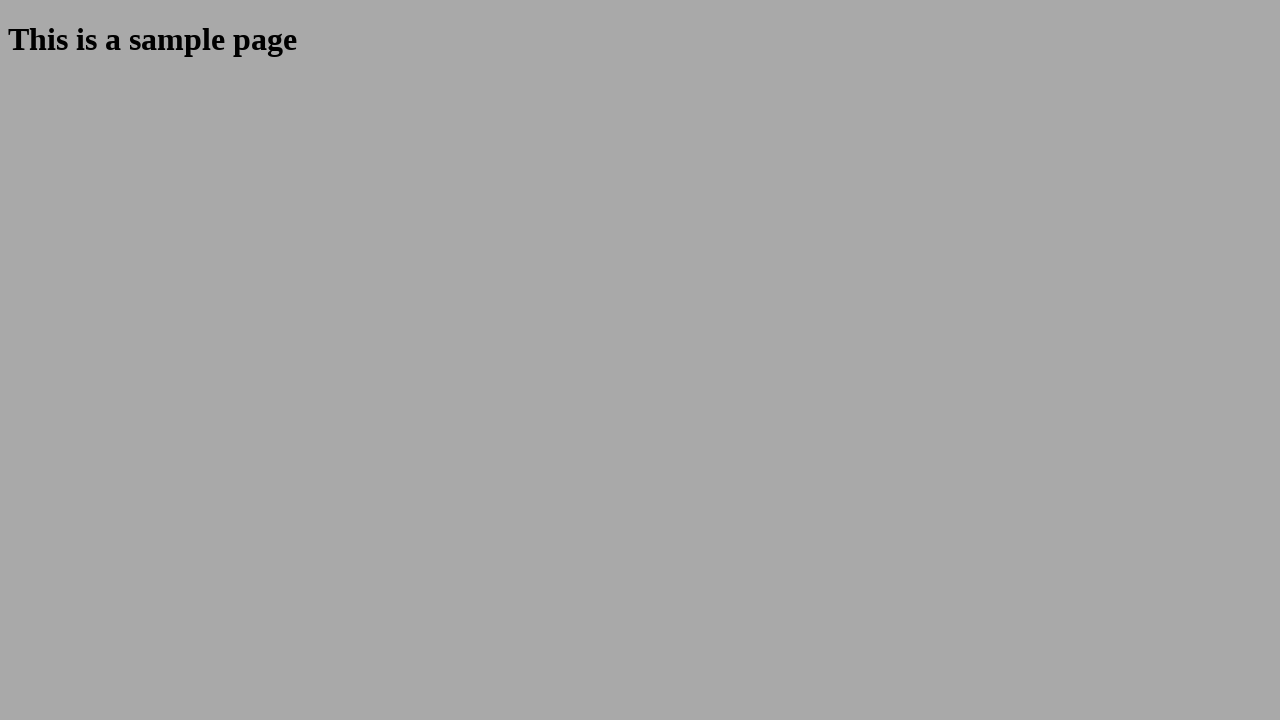

Retrieved heading text from new tab: 'This is a sample page'
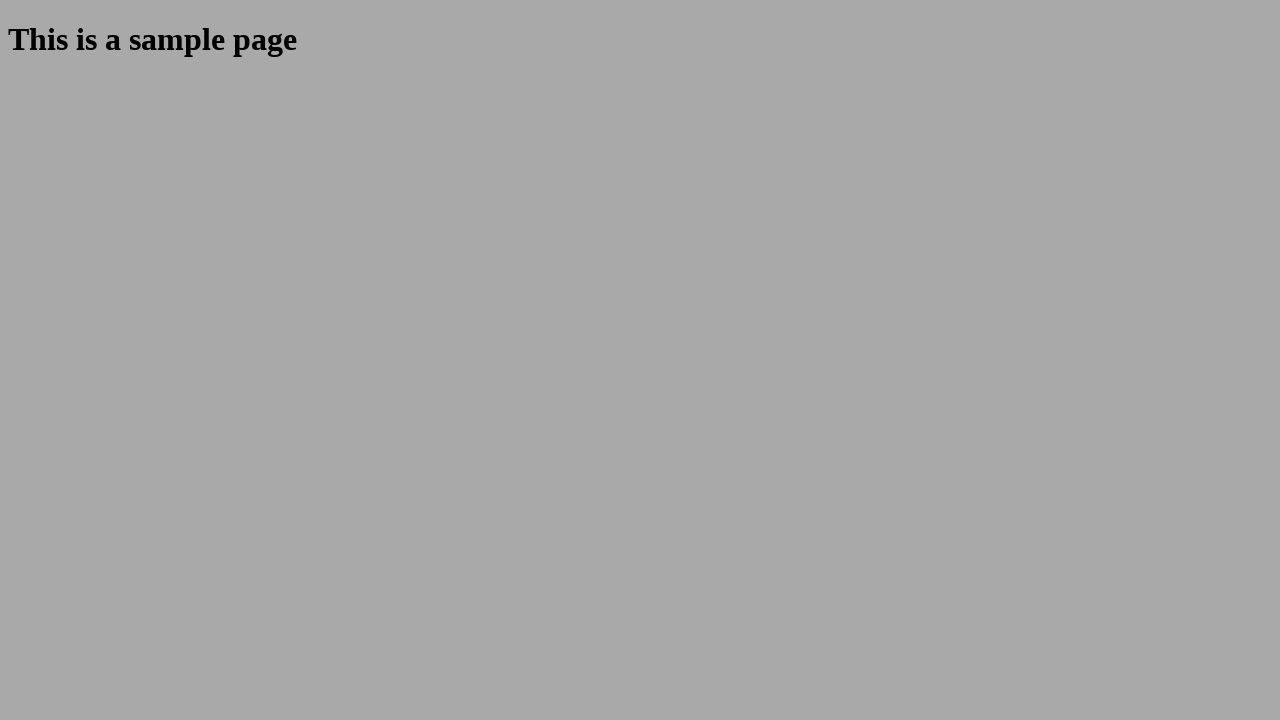

Printed heading text to console
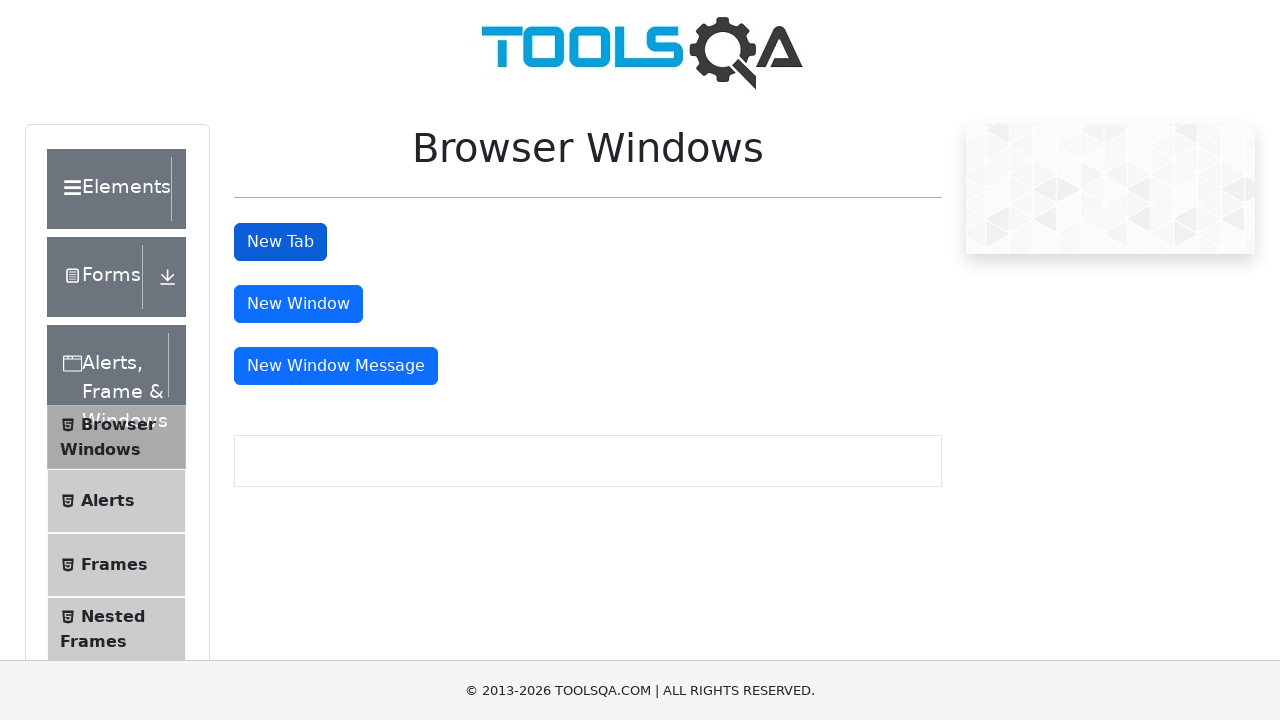

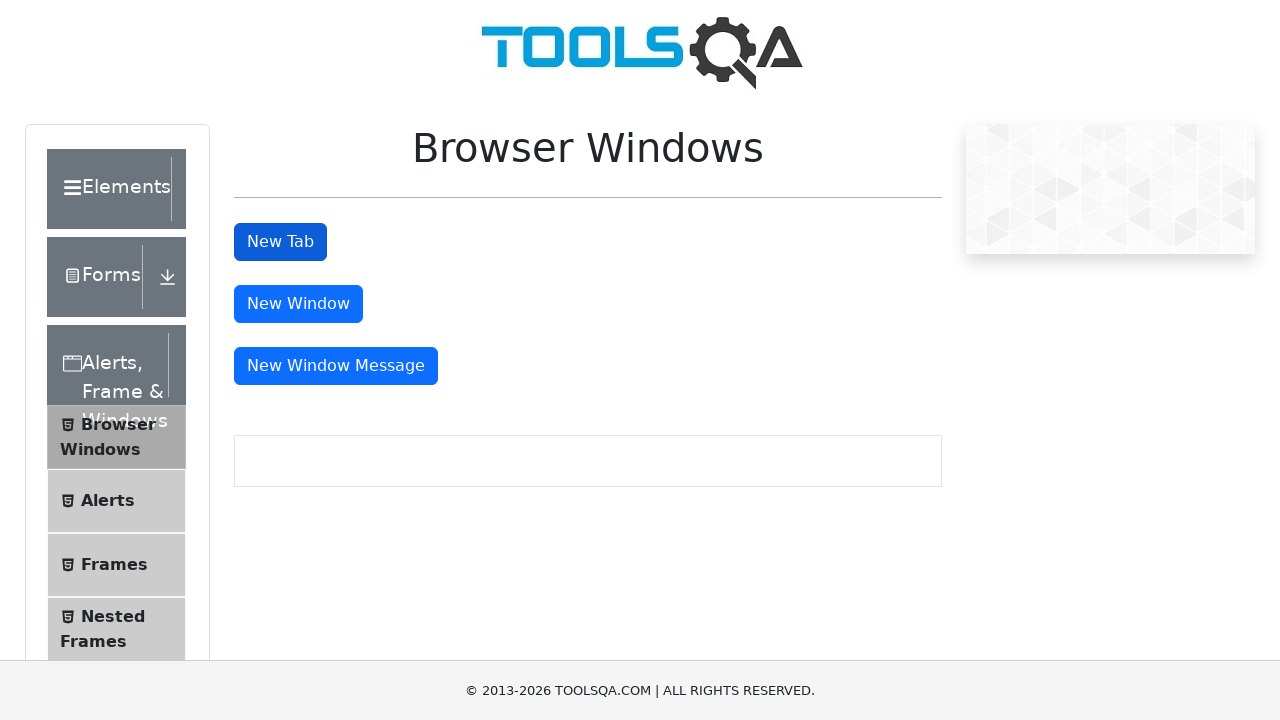